Tests standard dropdown selection by selecting currency options using value, text, and index methods

Starting URL: https://rahulshettyacademy.com/dropdownsPractise/

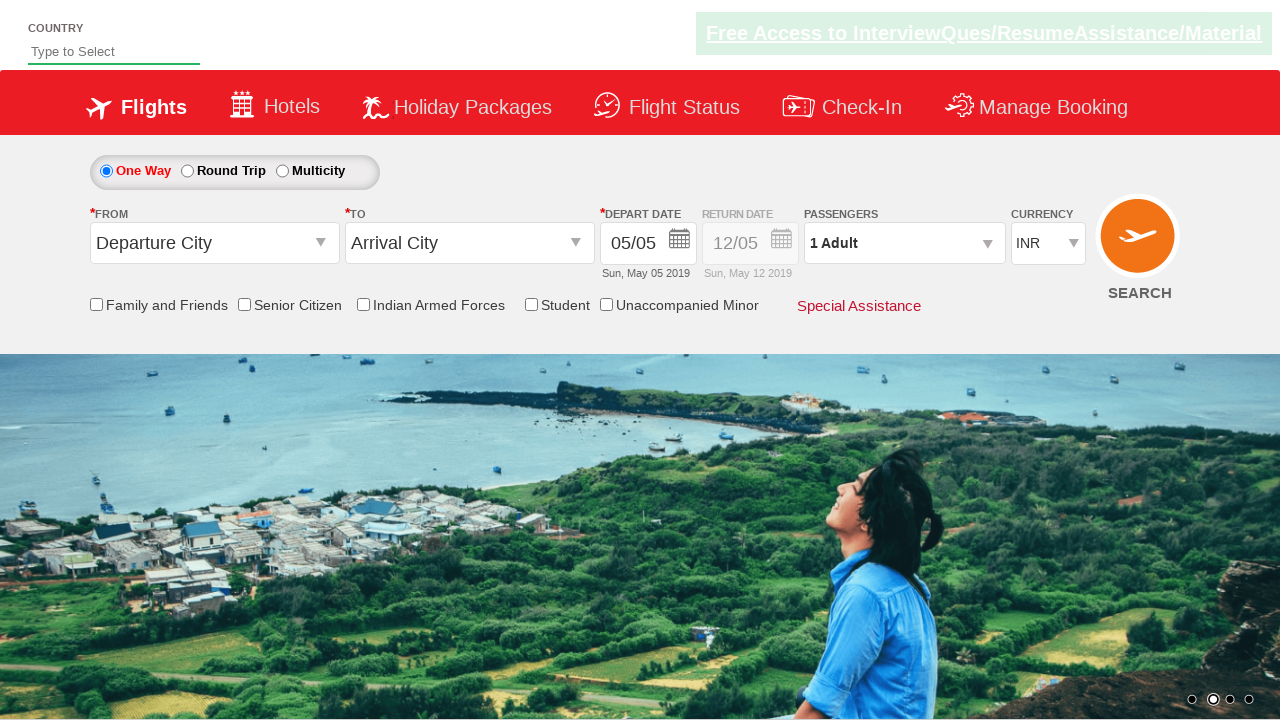

Selected USD currency option by value on #ctl00_mainContent_DropDownListCurrency
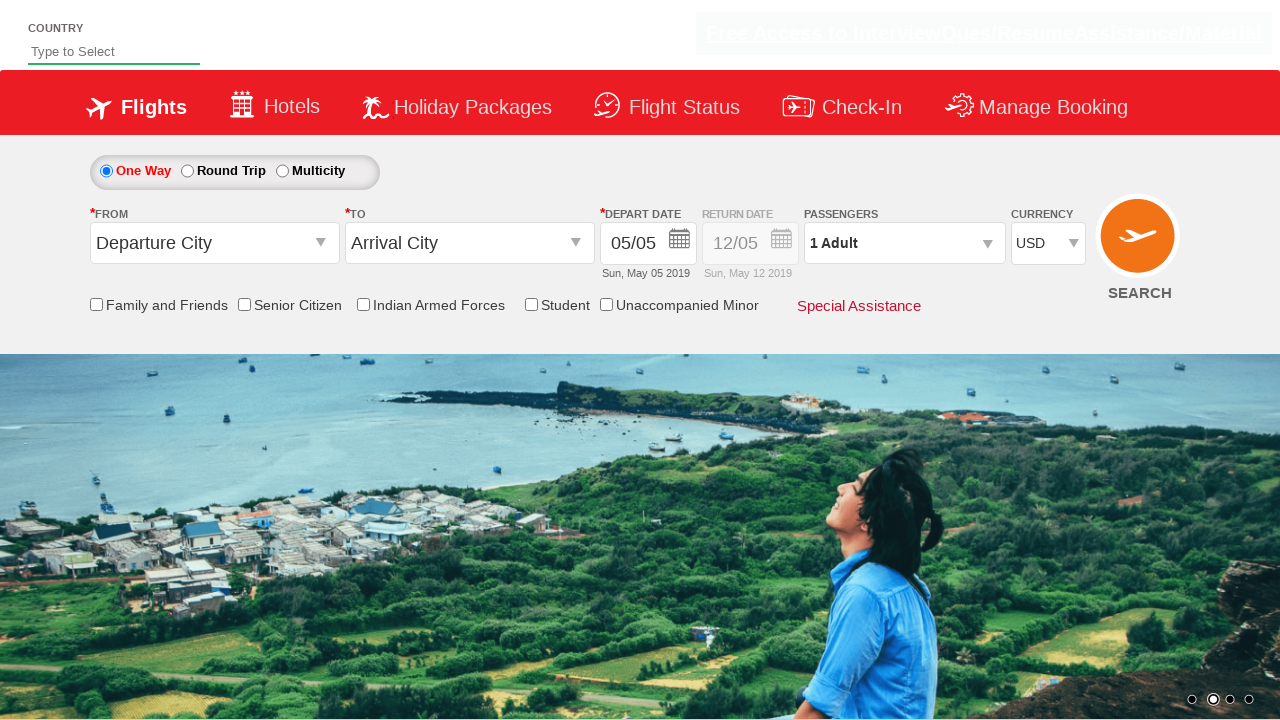

Selected AED currency option by label on #ctl00_mainContent_DropDownListCurrency
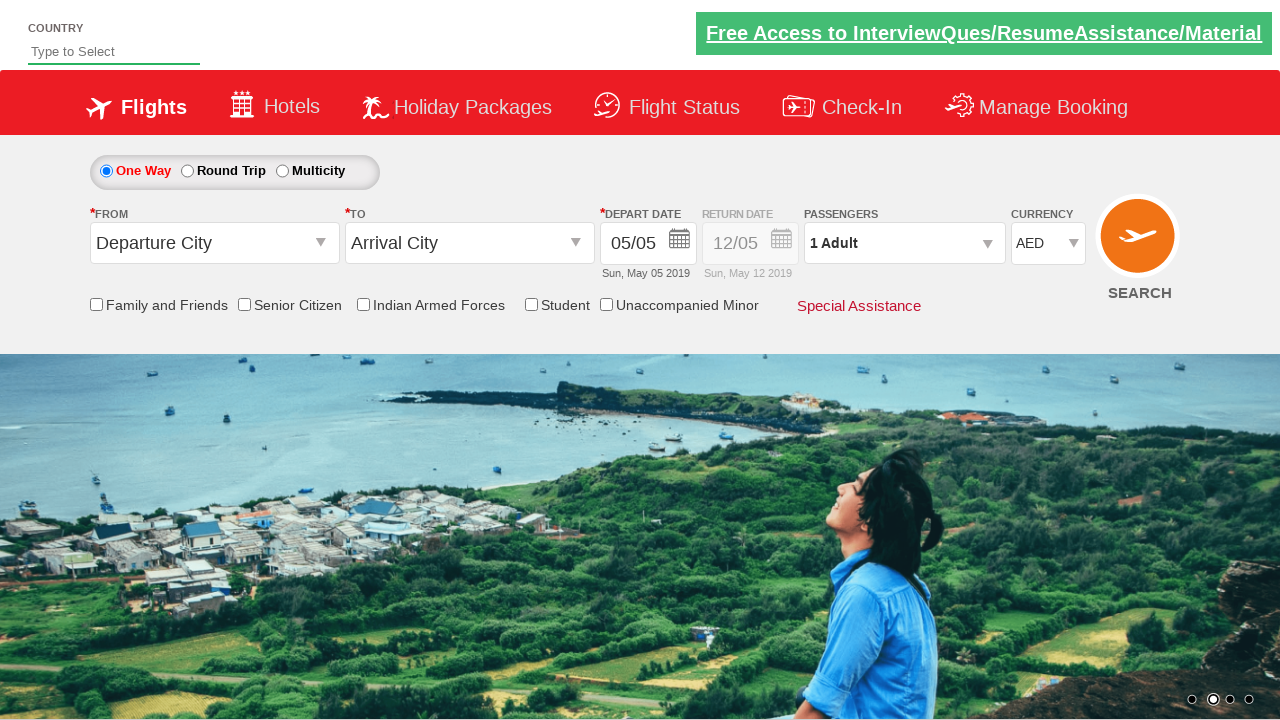

Selected currency option at index 1 on #ctl00_mainContent_DropDownListCurrency
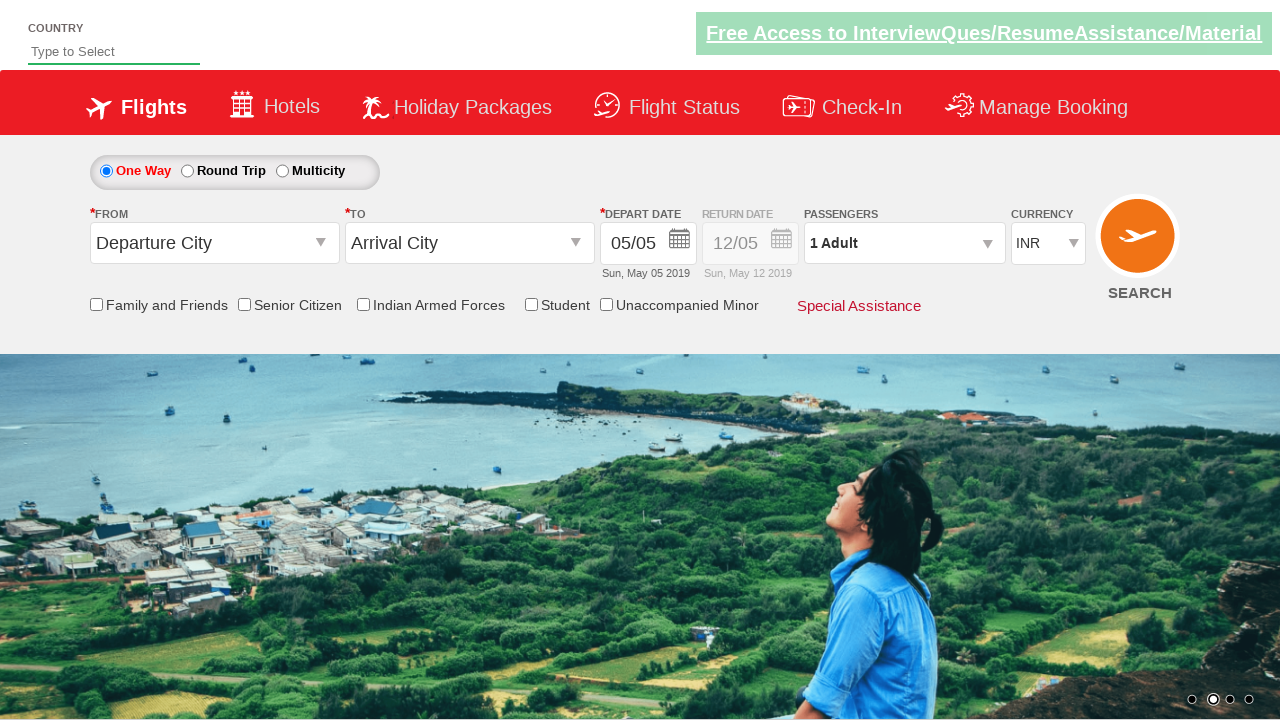

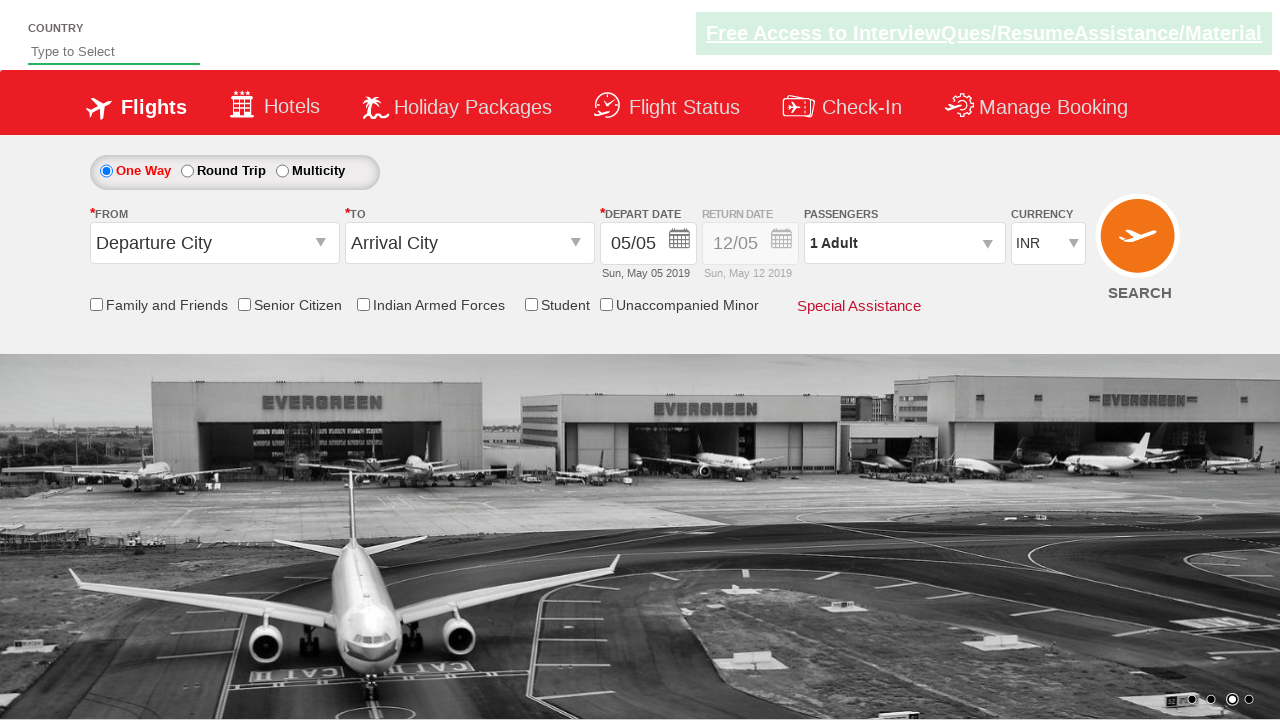